Tests checkbox functionality on an HTML forms tutorial page by finding all checkboxes and selecting any that are not already selected

Starting URL: https://echoecho.com/htmlforms09.htm

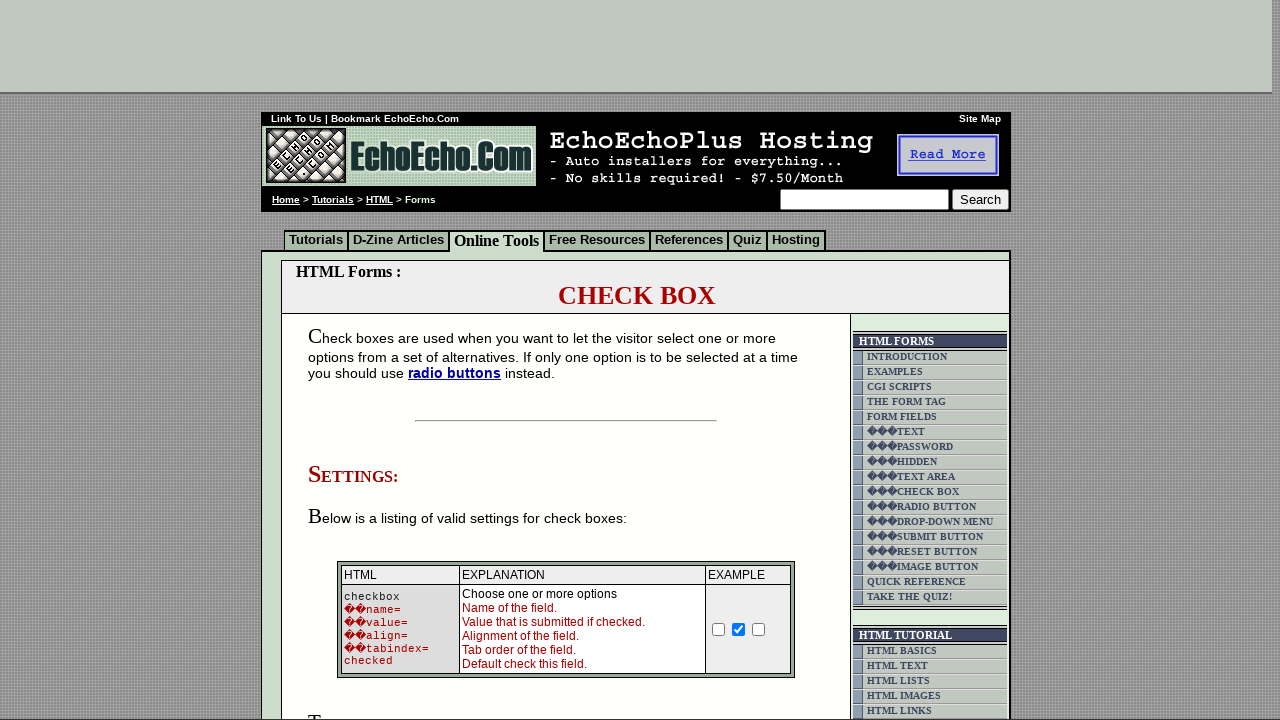

Navigated to EchoEcho HTML forms tutorial page
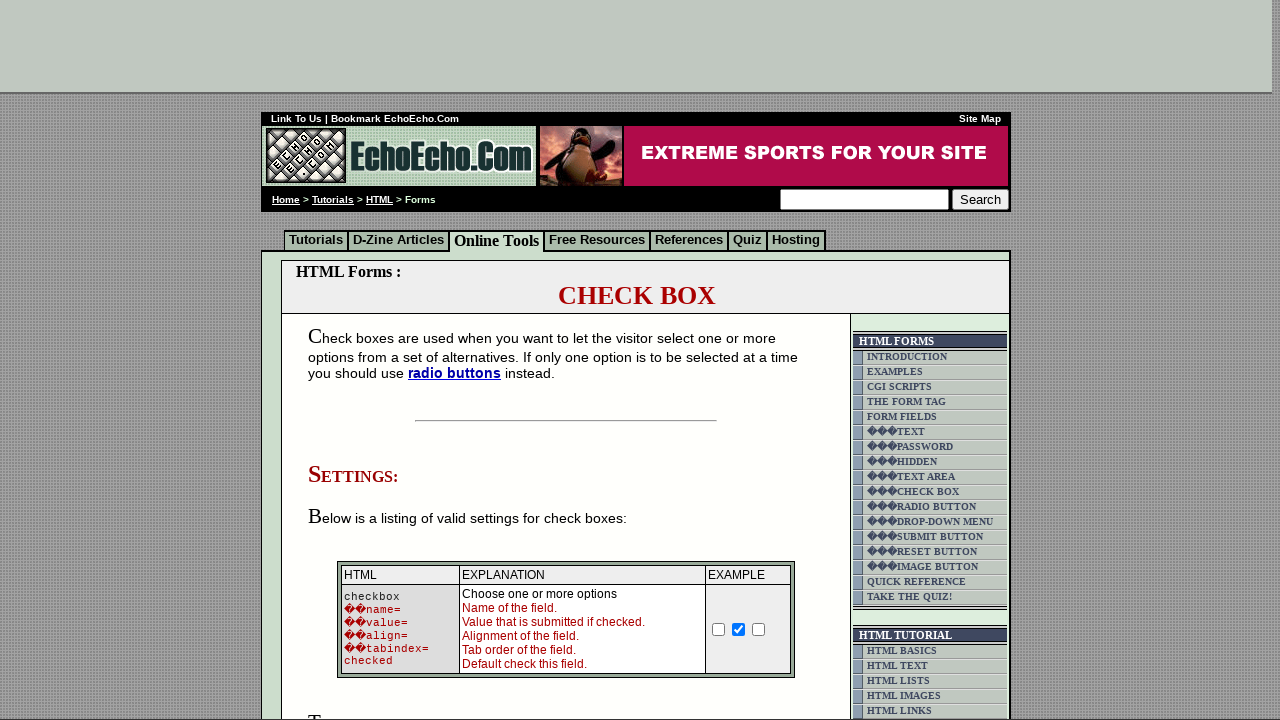

Located all checkboxes on the page
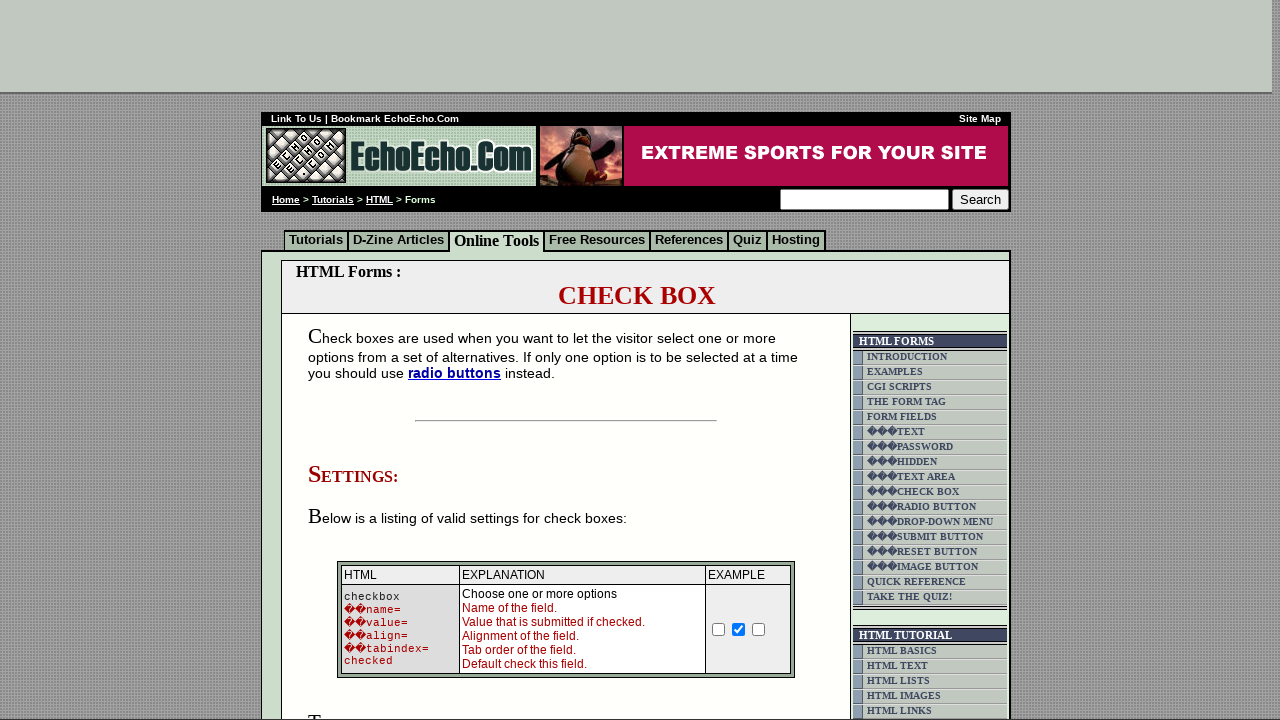

Clicked an unchecked checkbox to select it at (719, 629) on input[type='checkbox'] >> nth=0
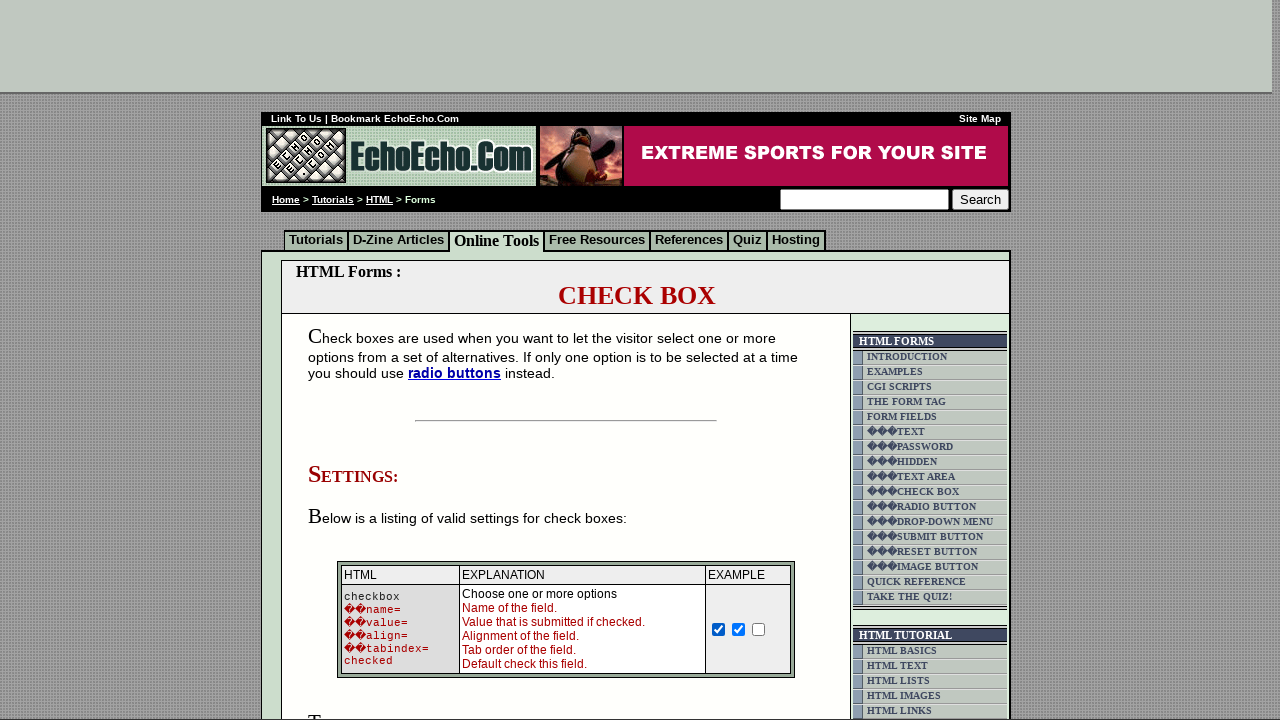

Clicked an unchecked checkbox to select it at (759, 629) on input[type='checkbox'] >> nth=2
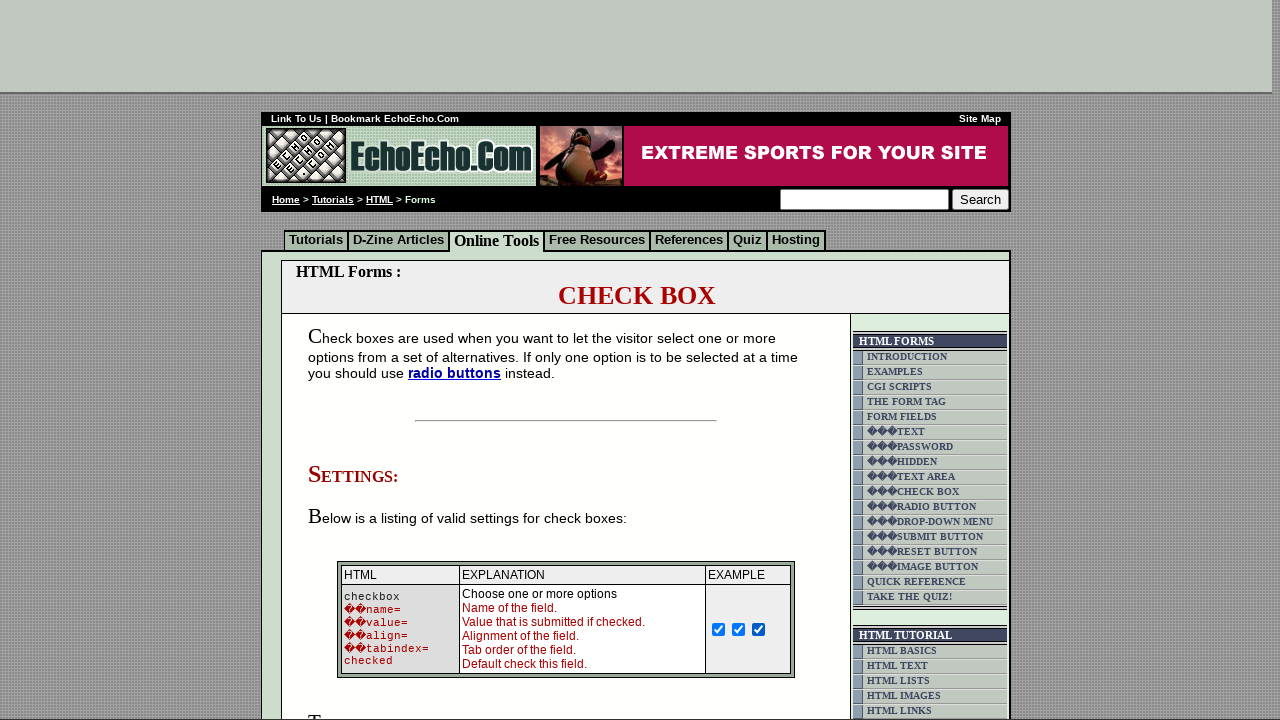

Clicked an unchecked checkbox to select it at (354, 360) on input[type='checkbox'] >> nth=3
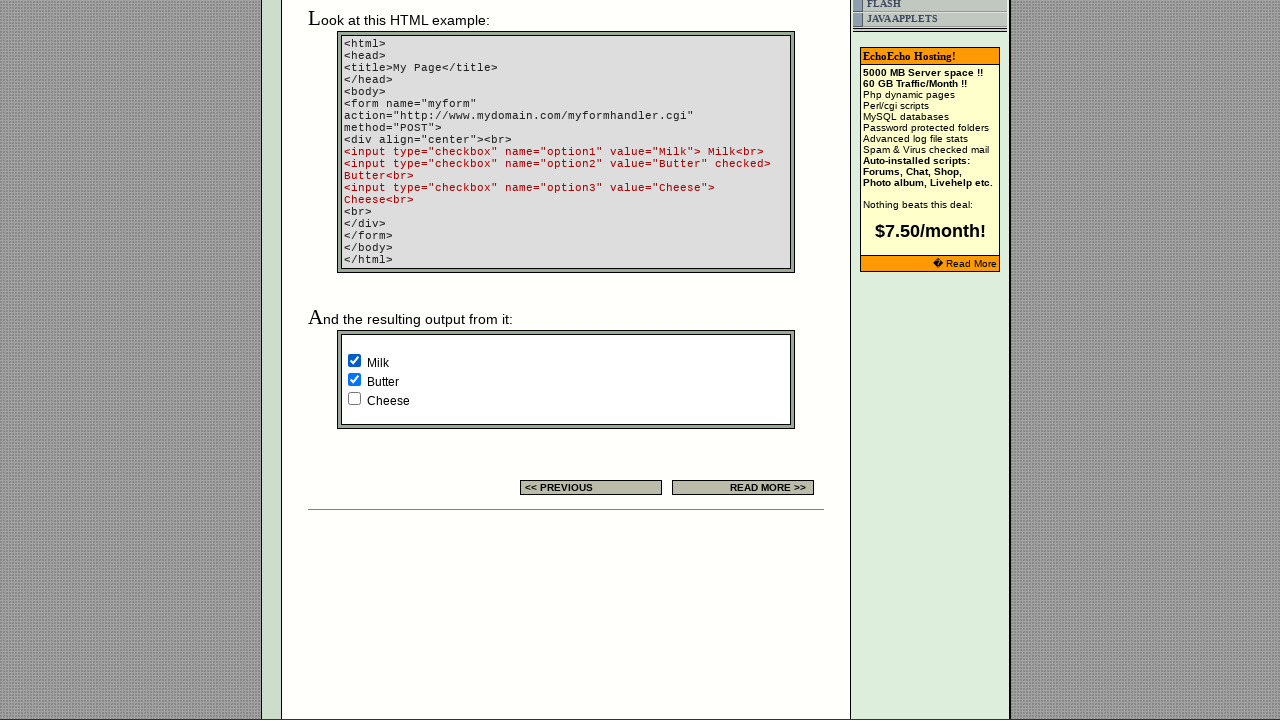

Clicked an unchecked checkbox to select it at (354, 398) on input[type='checkbox'] >> nth=5
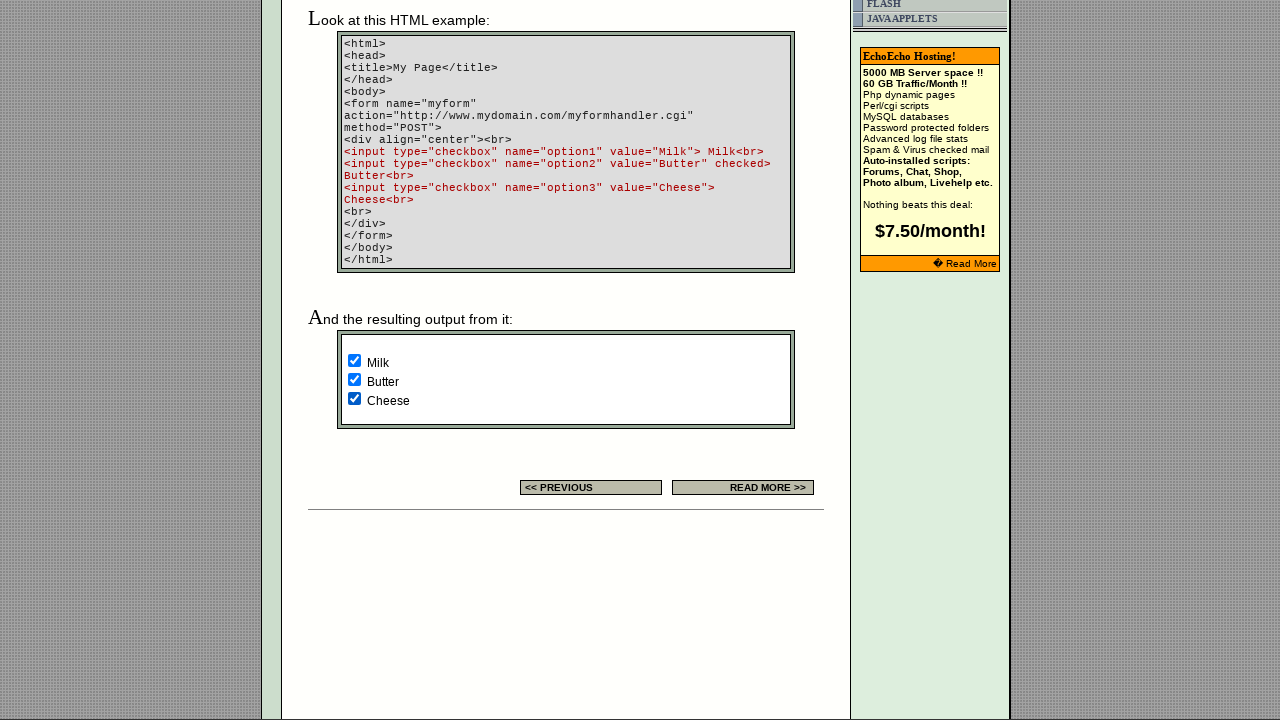

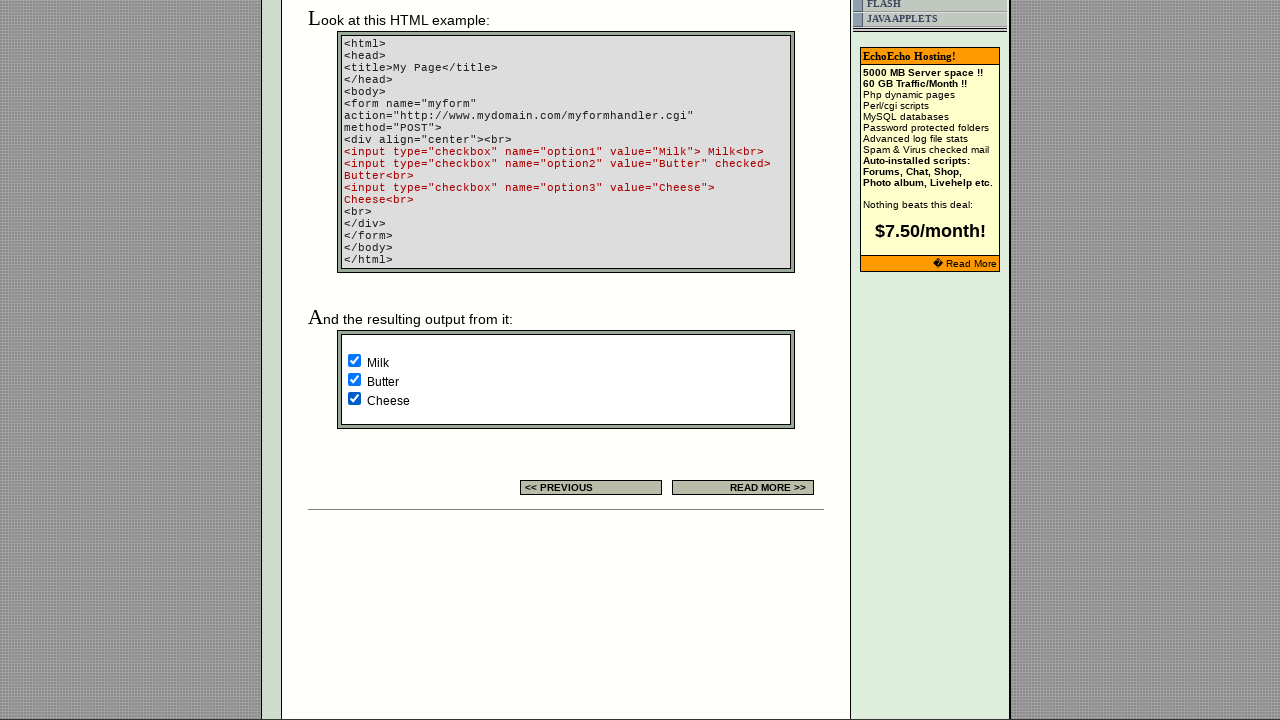